Tests JavaScript prompt dialog by clicking a button, entering text into the prompt, and accepting it

Starting URL: https://automationfc.github.io/basic-form/index.html

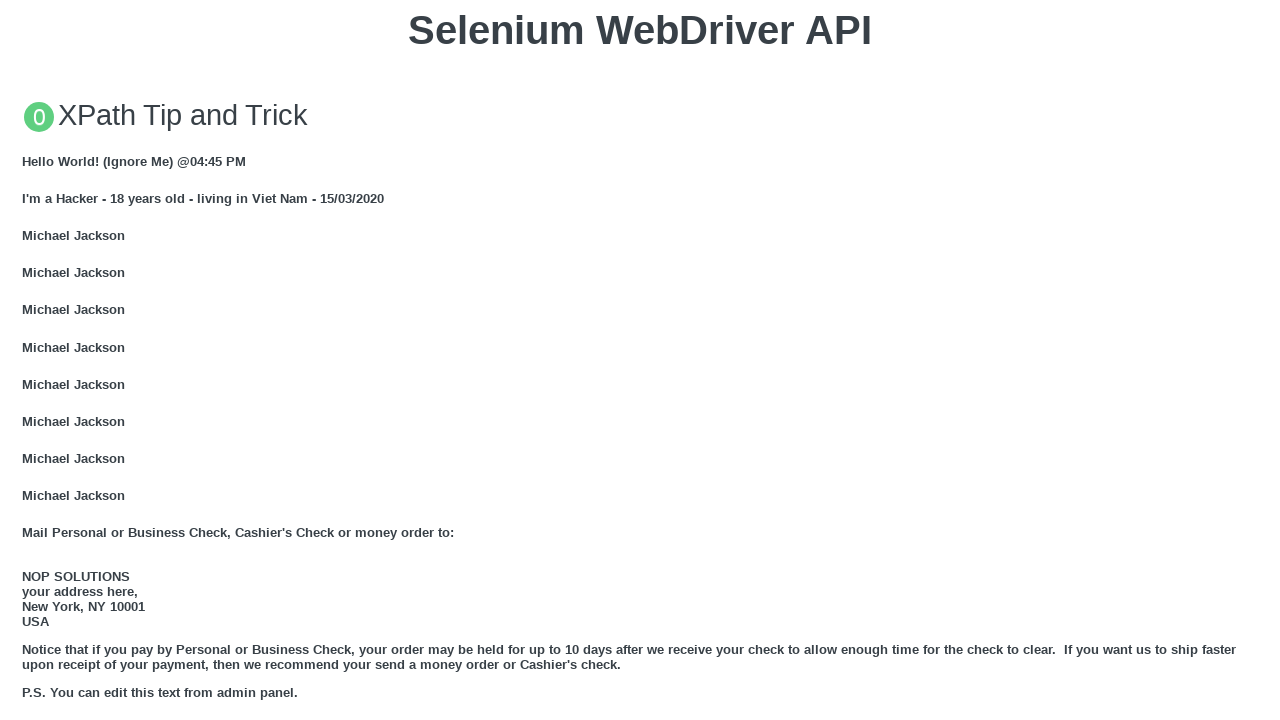

Set up dialog handler to accept prompt with Vietnamese text
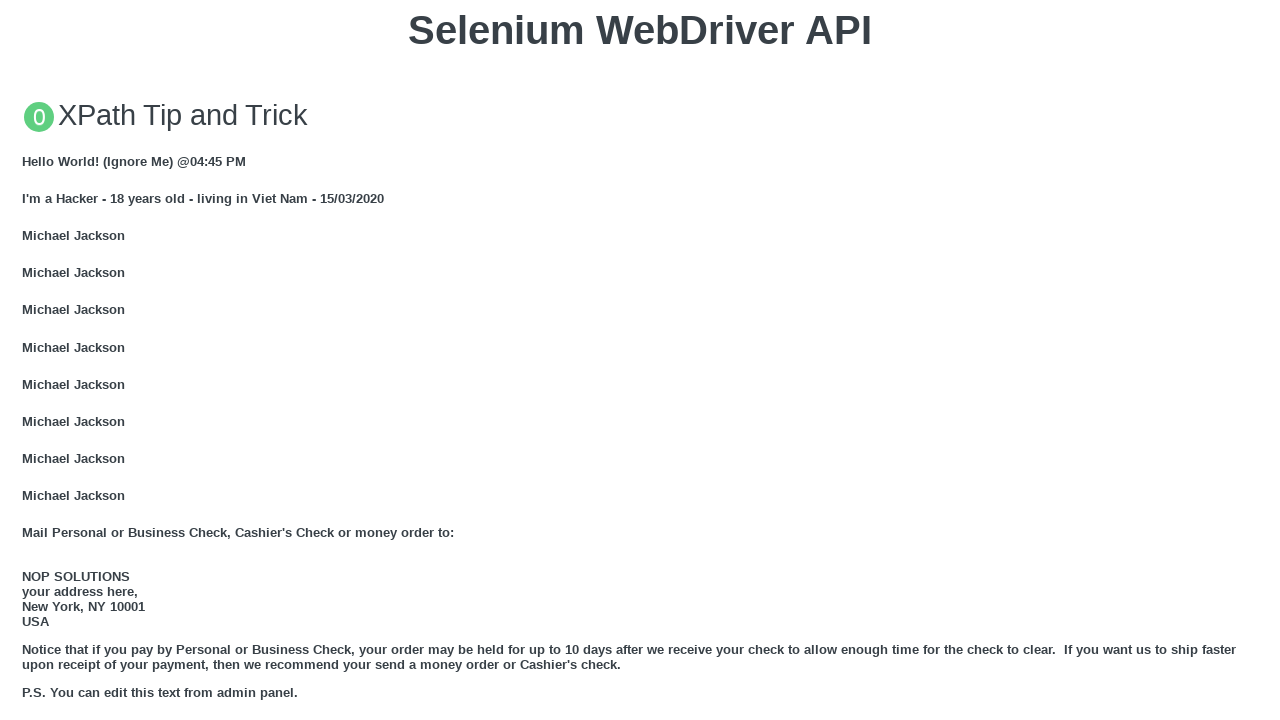

Clicked button to trigger JavaScript prompt dialog at (640, 360) on xpath=//button[contains(text(),'Click for JS Prompt')]
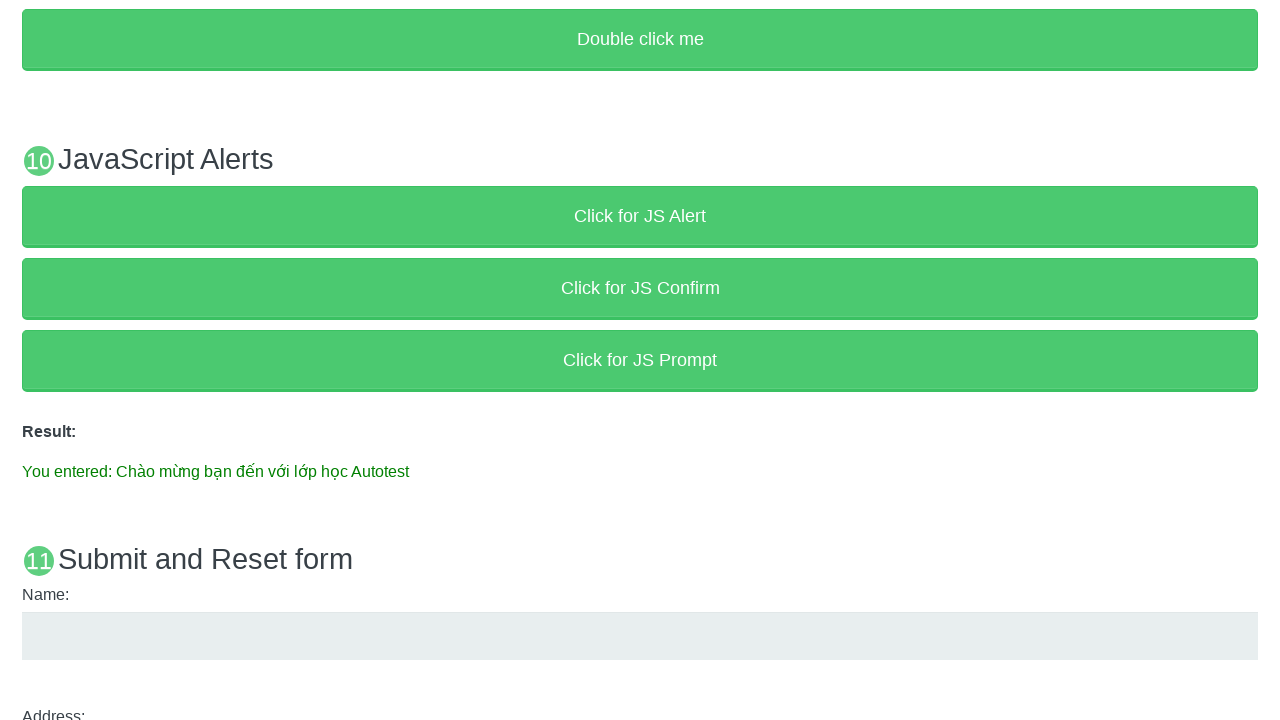

Verified result text displayed with entered Vietnamese text 'Chào mừng bạn đến với lớp học Autotest'
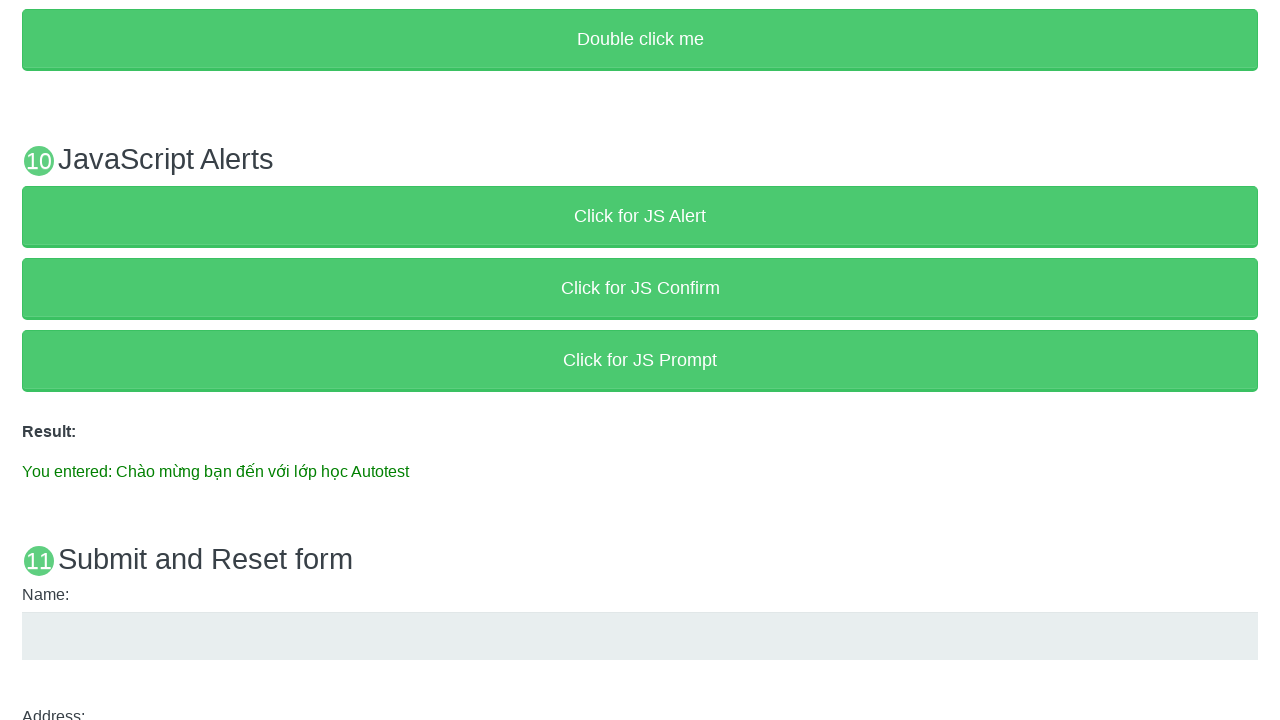

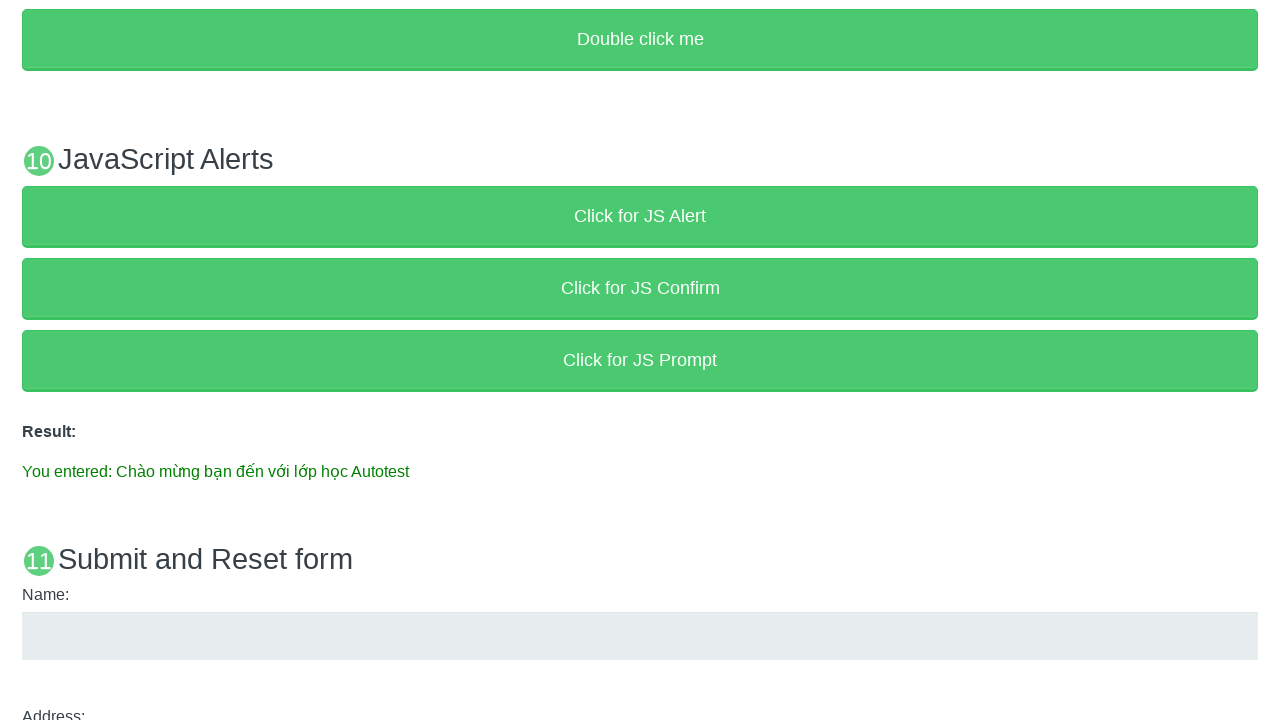